Tests the Costa Rican electoral services cedula (ID) lookup form by entering an ID number and submitting the search query.

Starting URL: https://servicioselectorales.tse.go.cr/chc/consulta_cedula.aspx

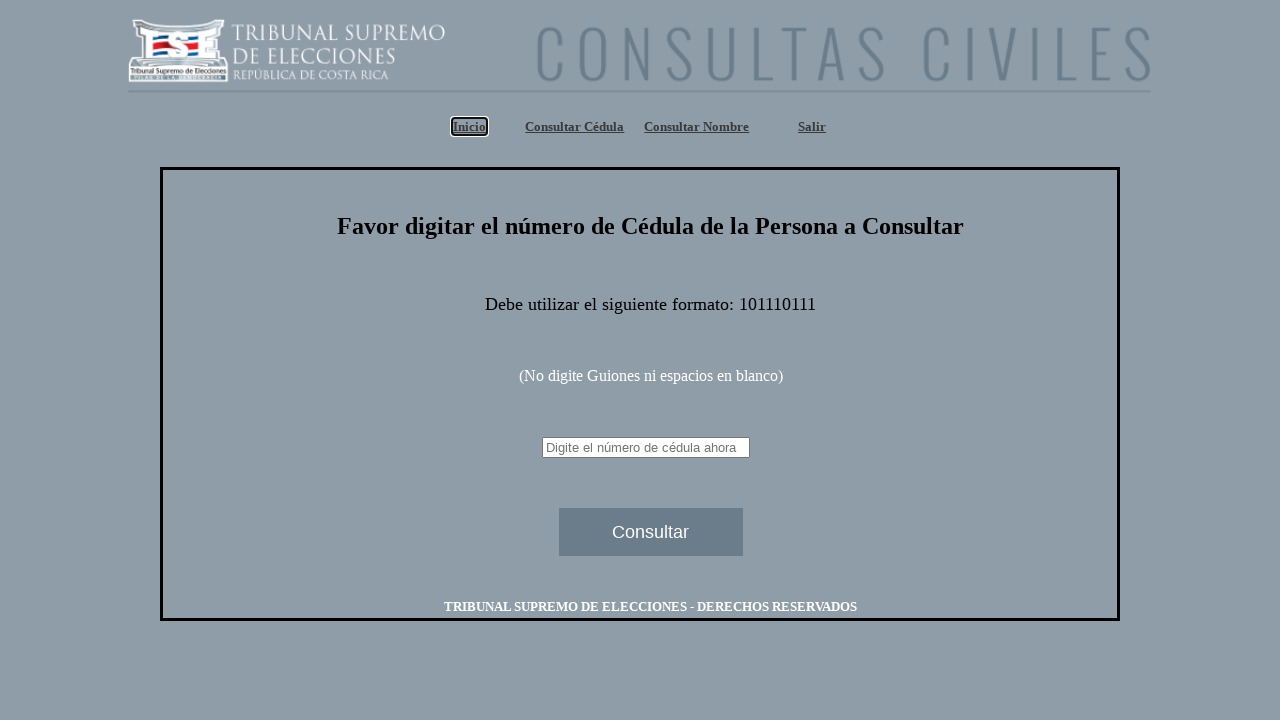

Waited for cedula input field to load
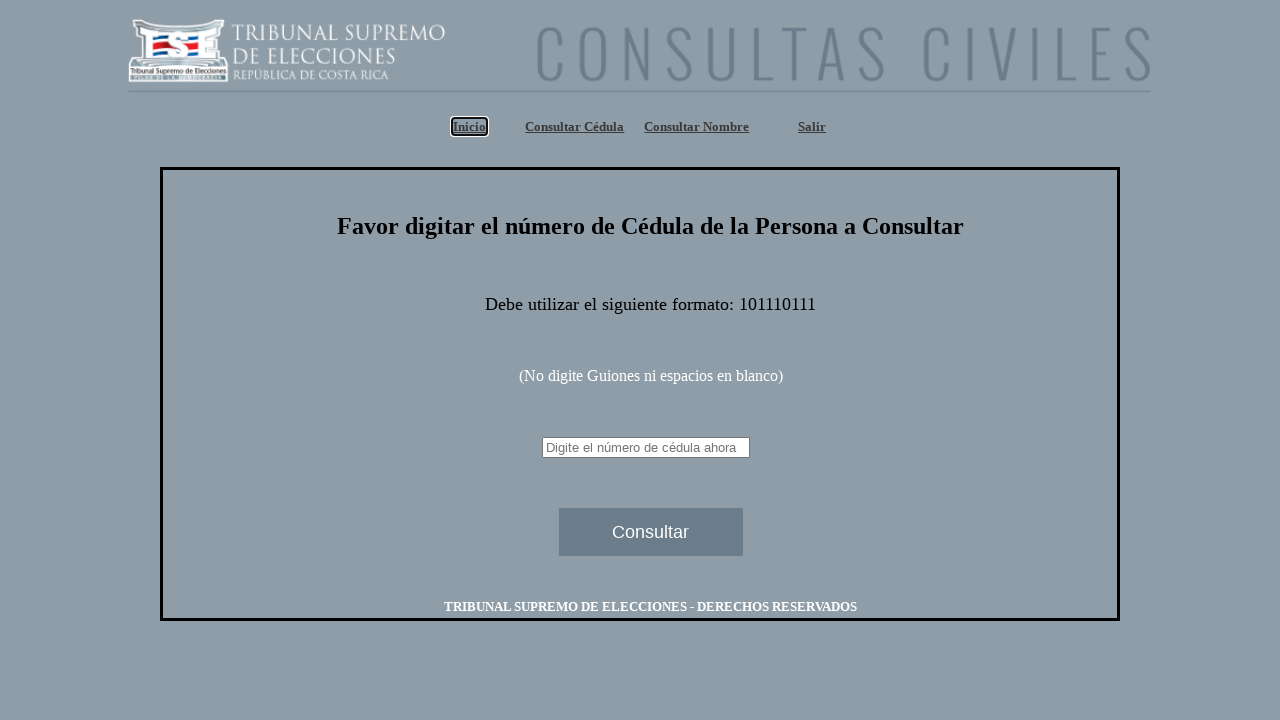

Entered cedula ID '203850147' into the input field on #txtcedula
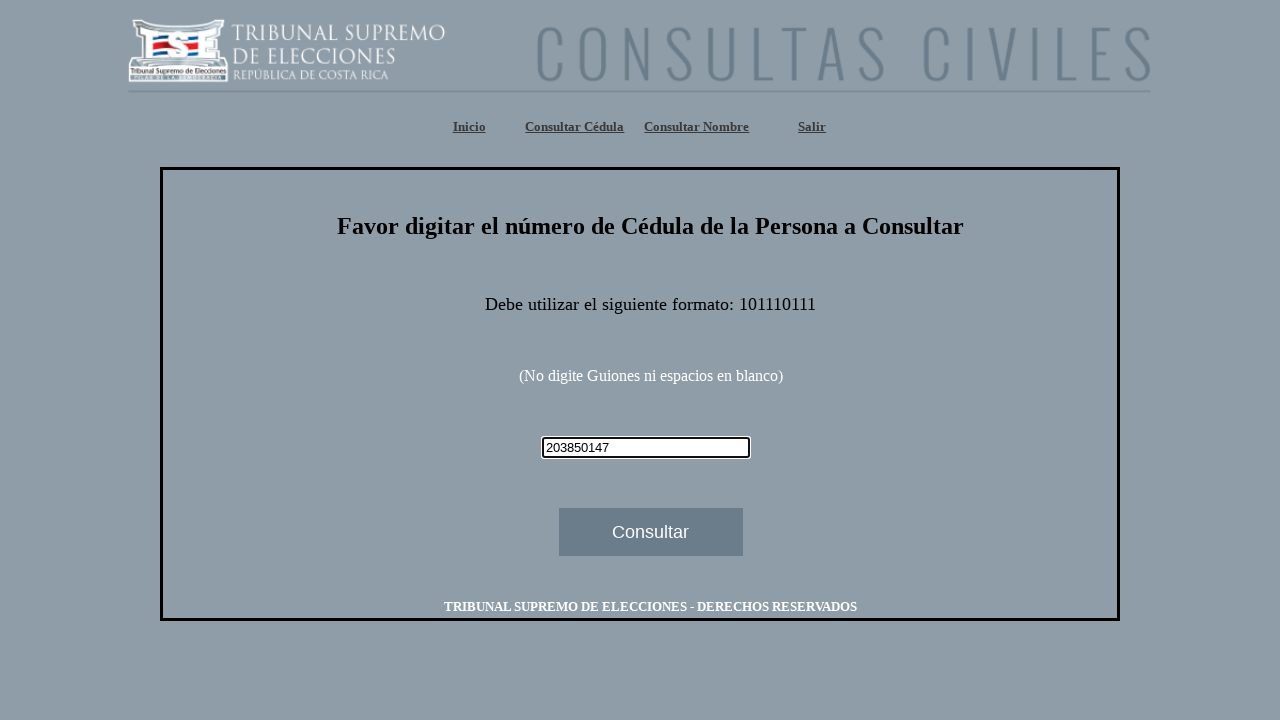

Clicked the consultation button to submit cedula search at (651, 532) on #btnConsultaCedula
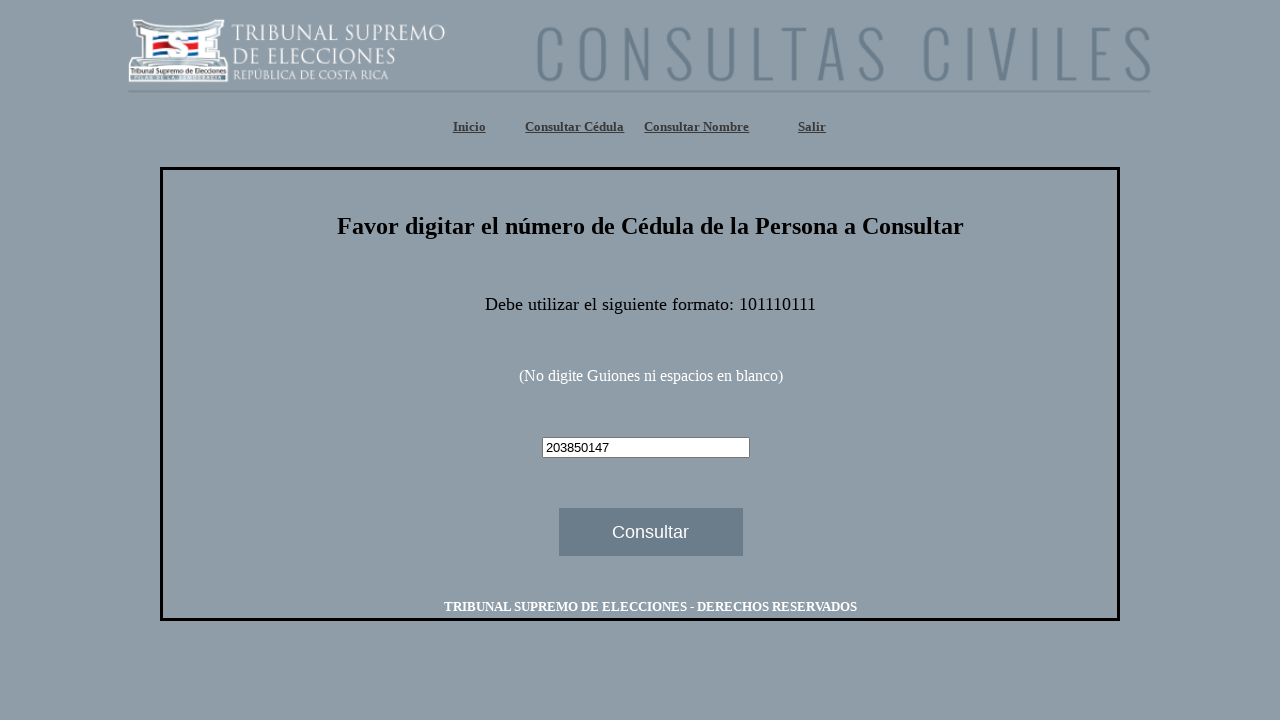

Waited 3 seconds for results to process
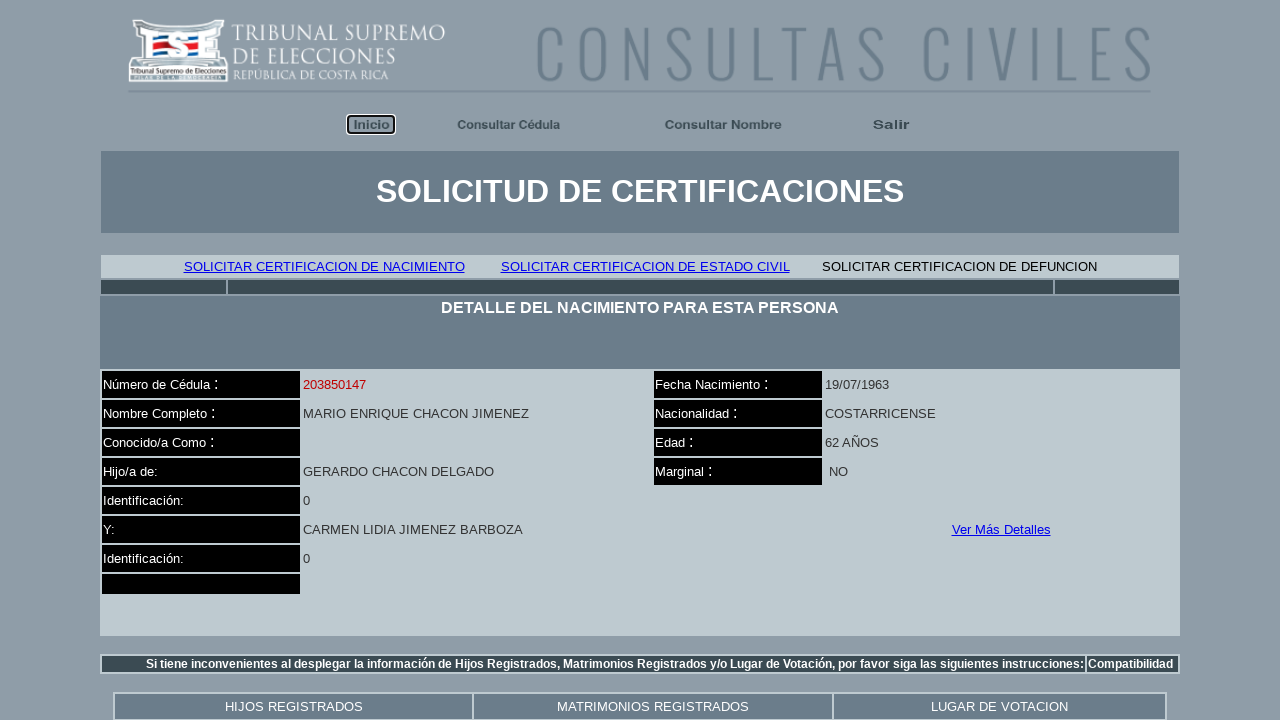

Search results or error message appeared on page
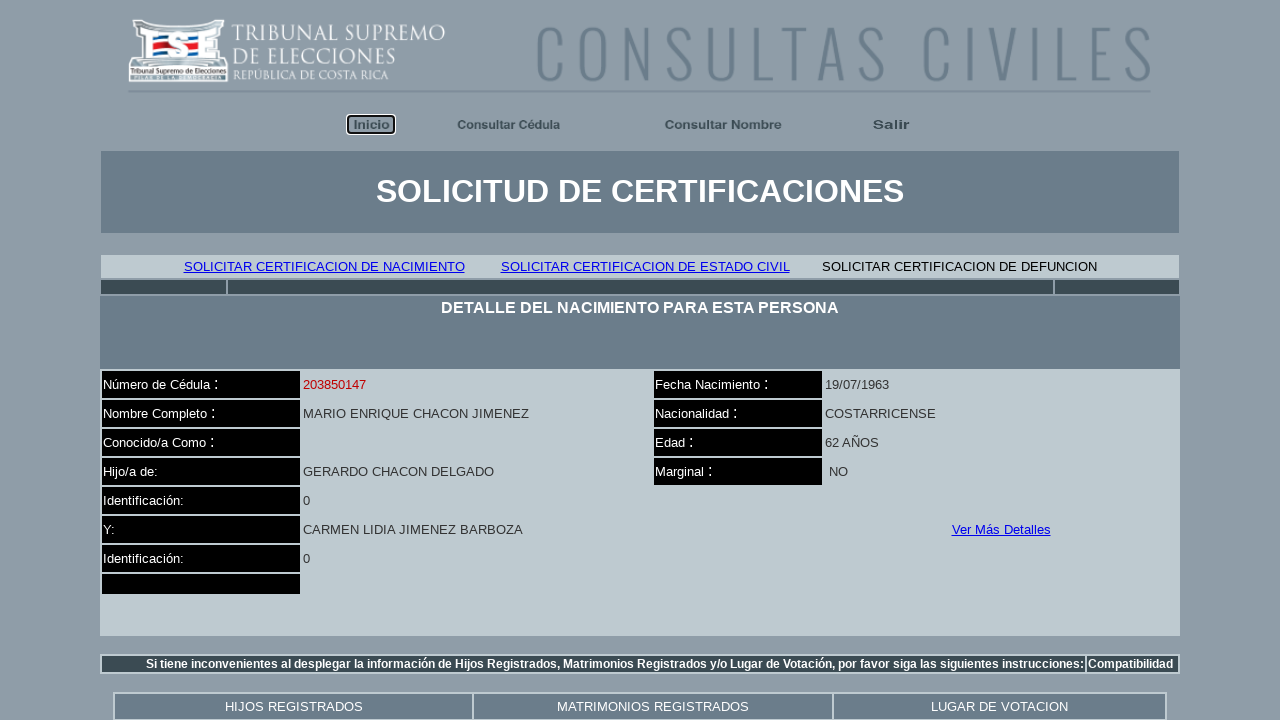

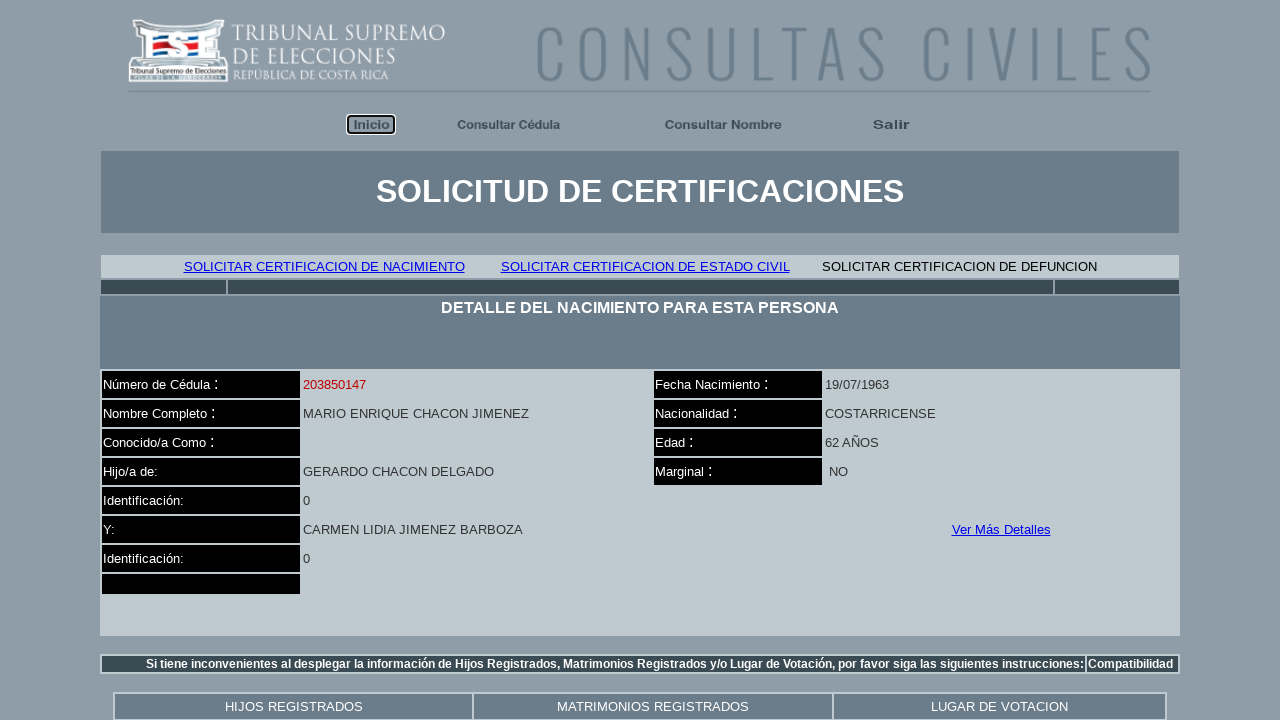